Tests dropdown selection functionality on a registration form by selecting a skill from the dropdown menu

Starting URL: https://demo.automationtesting.in/Register.html

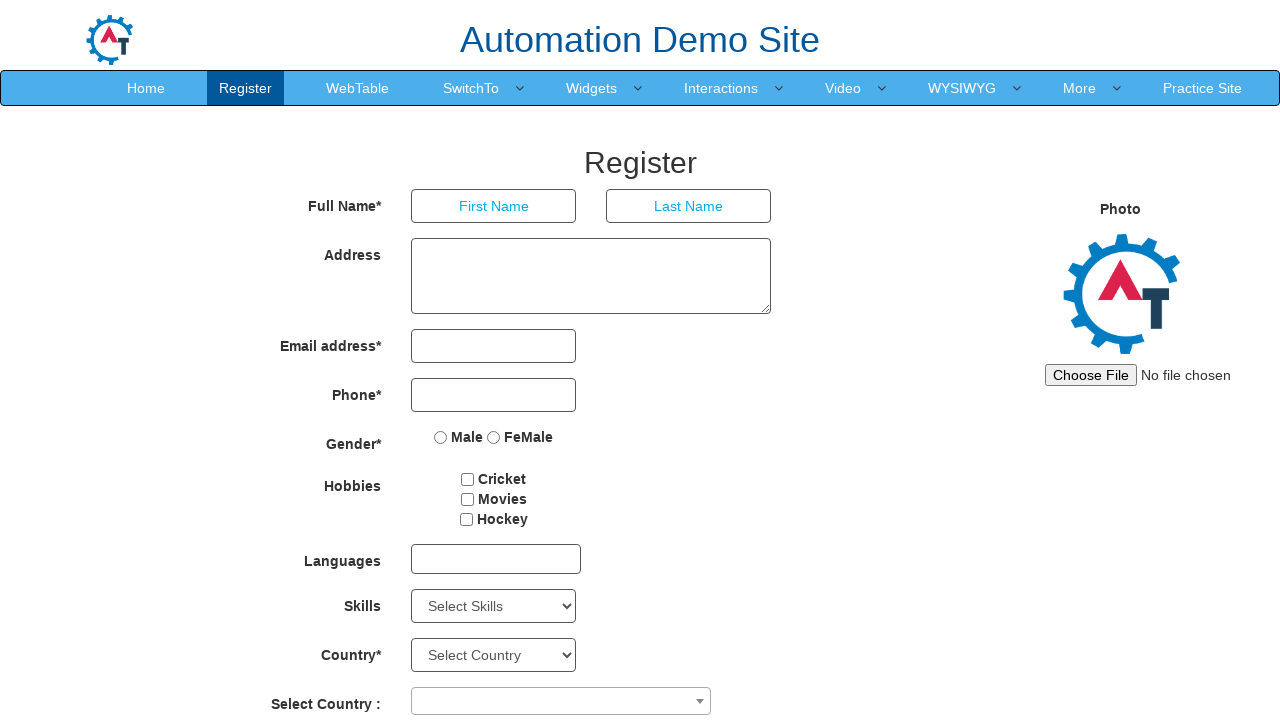

Selected 'C++' from the Skills dropdown menu on select#Skills
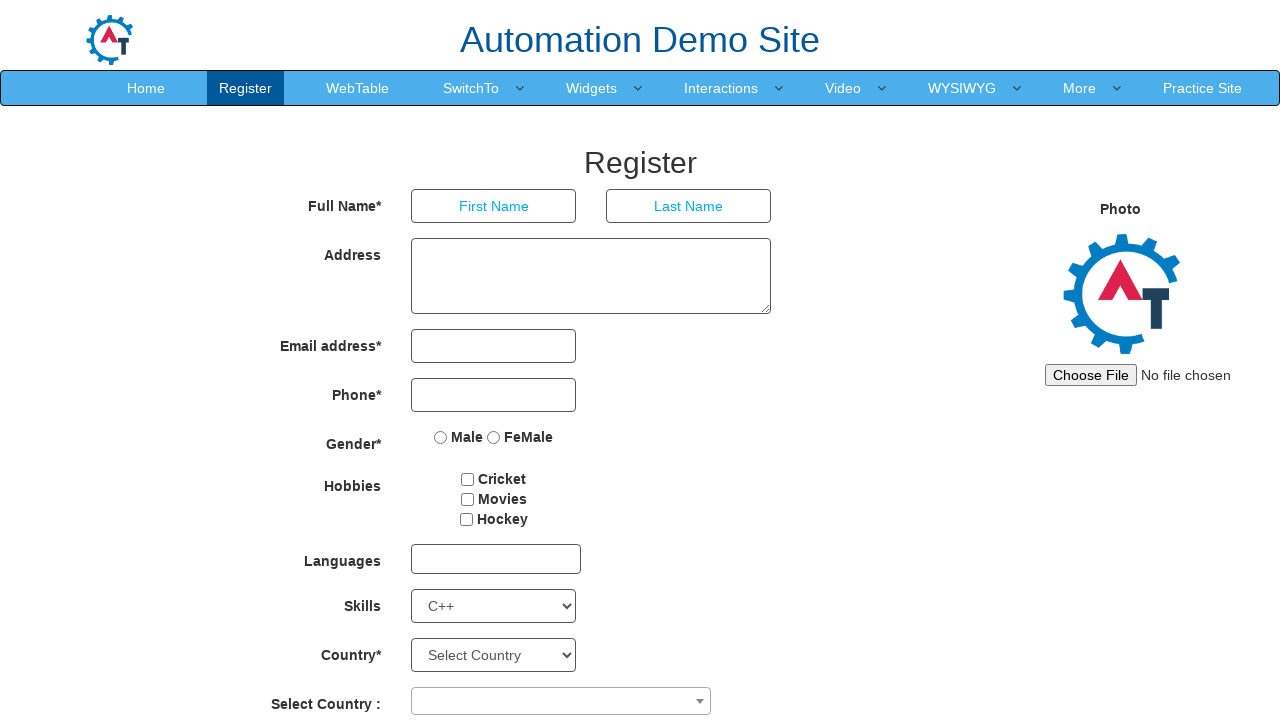

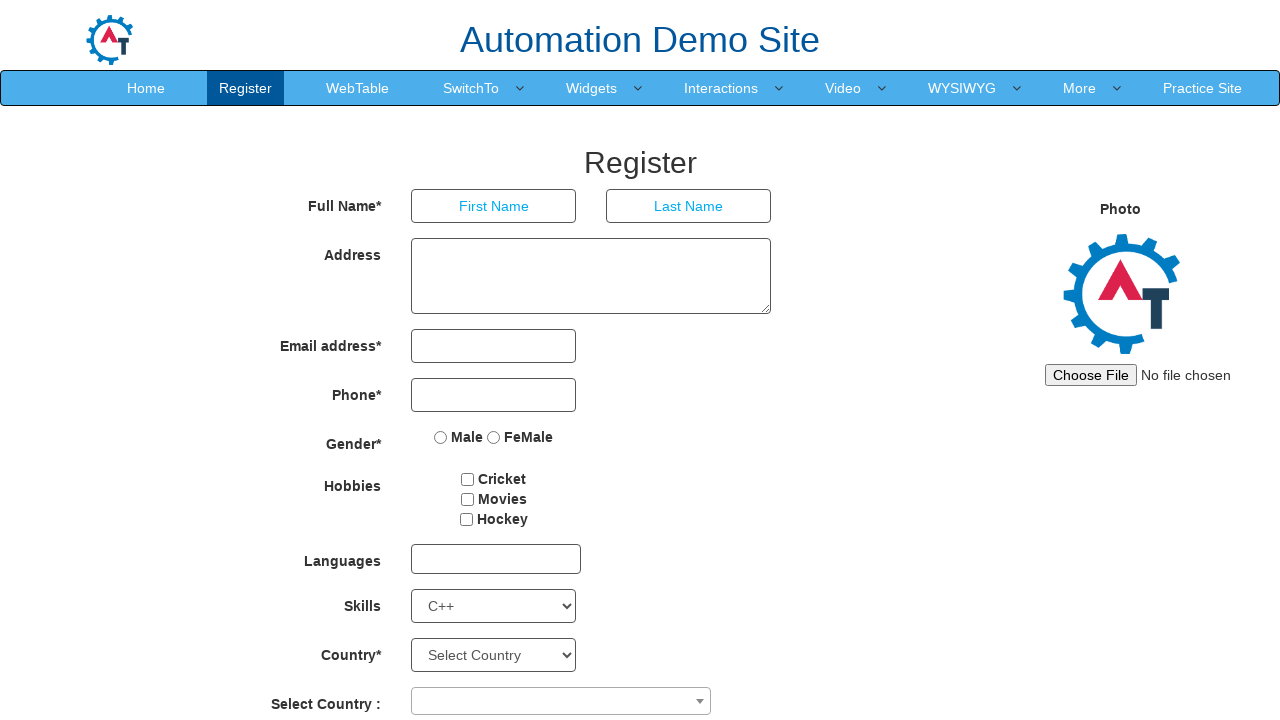